Tests basic alert handling by clicking a button to trigger an alert and accepting it

Starting URL: https://demoqa.com/alerts

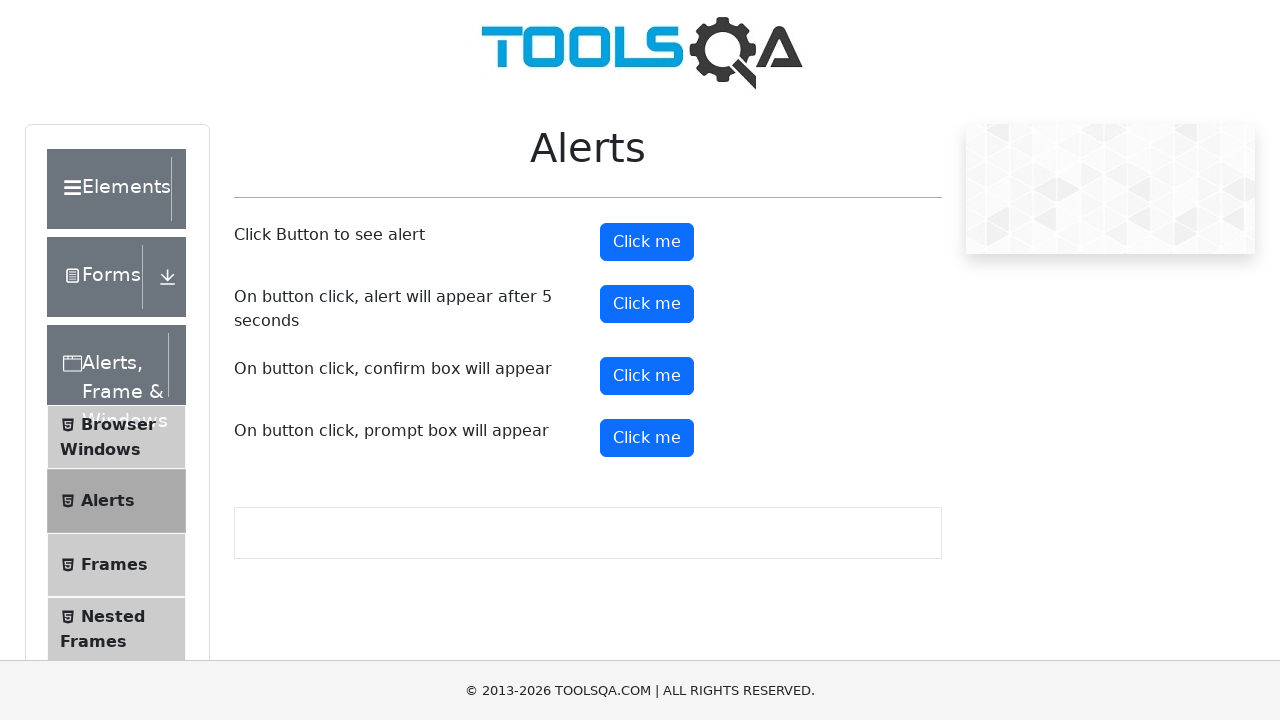

Clicked alert button to trigger alert dialog at (647, 242) on #alertButton
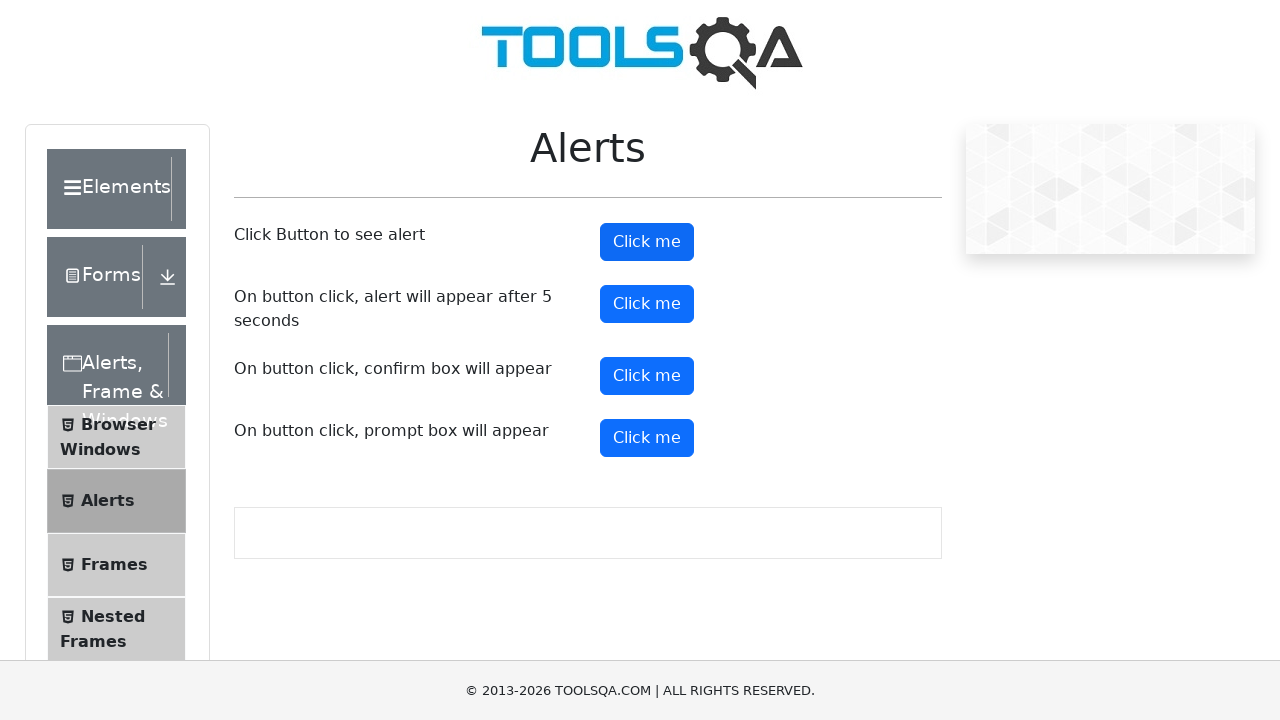

Set up dialog handler to accept alerts
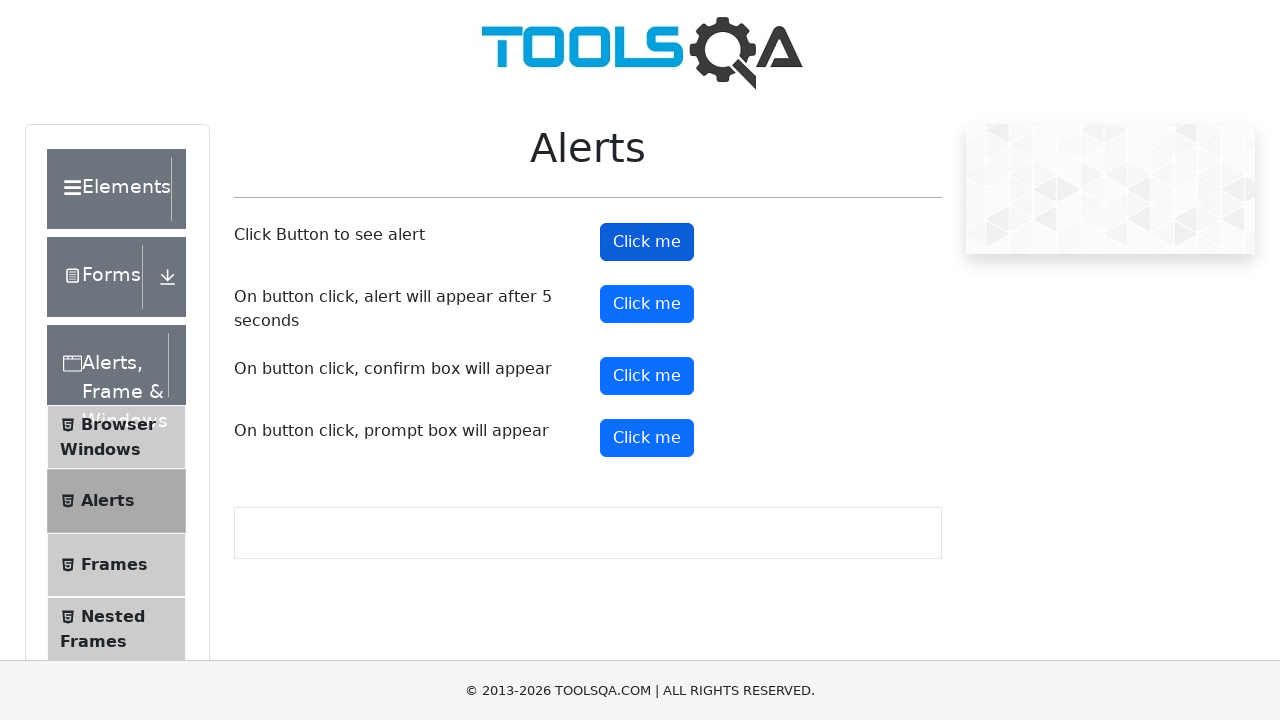

Waited for alert to be handled
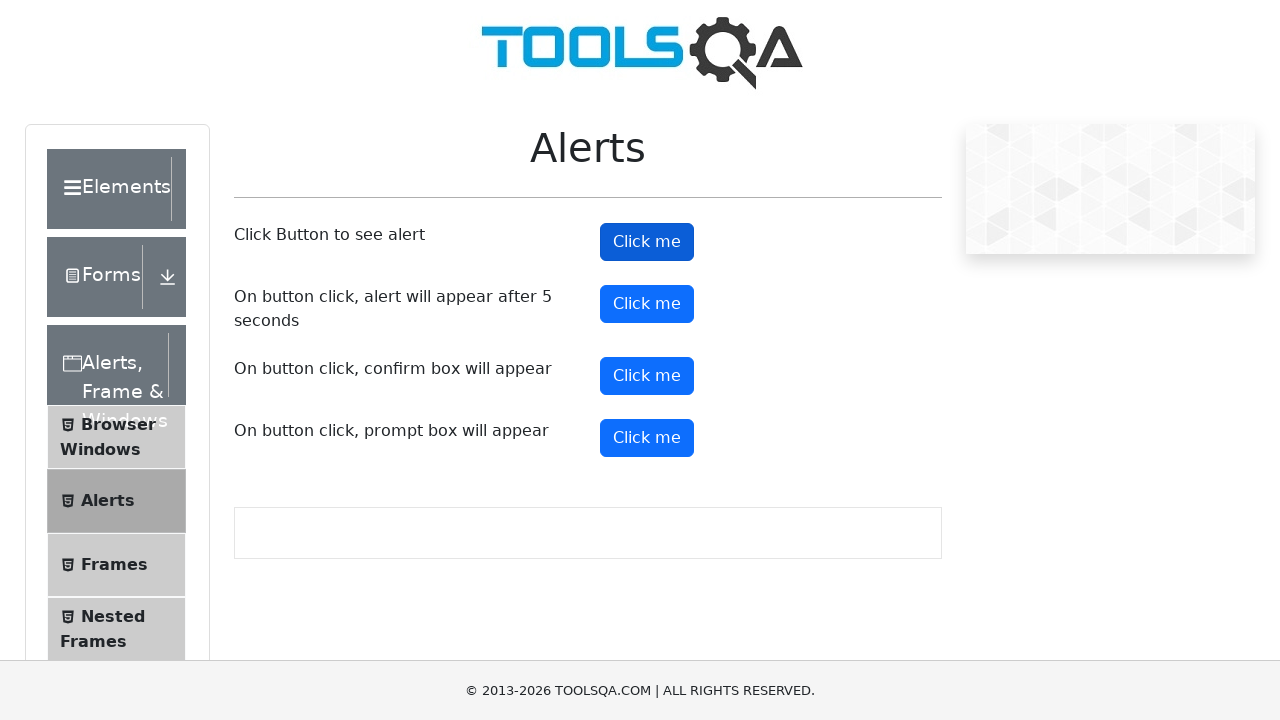

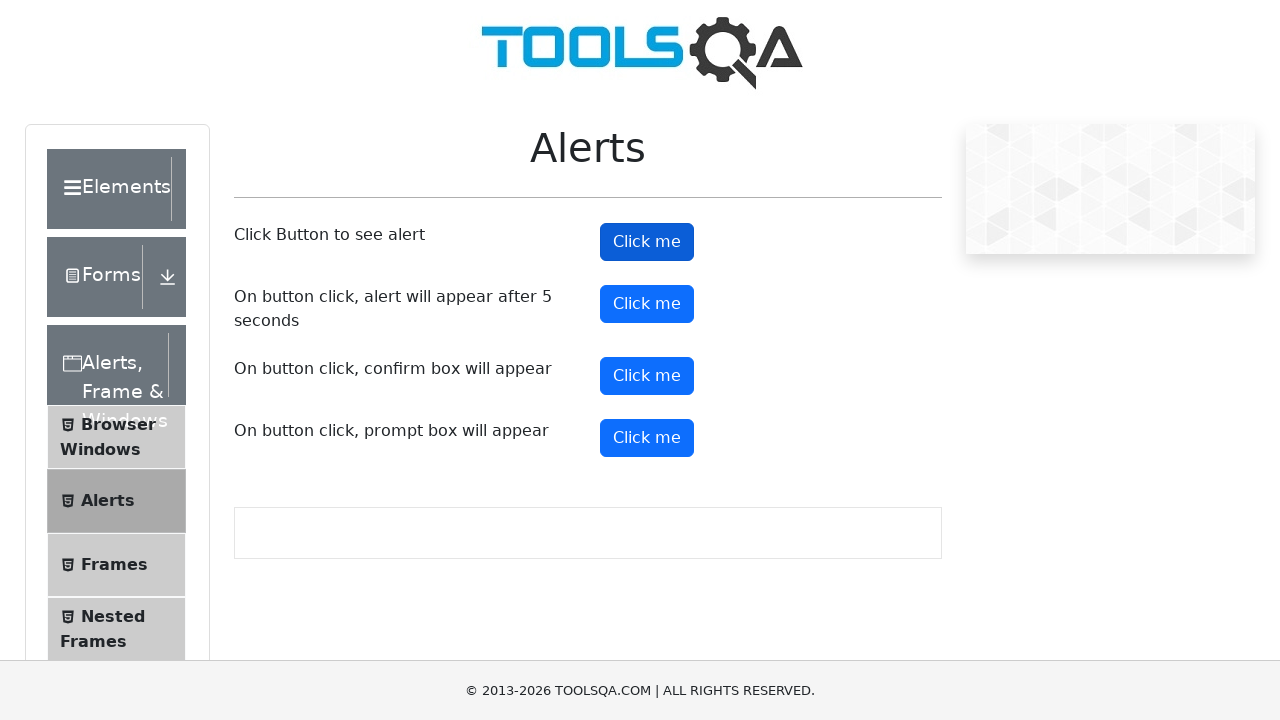